Tests clearing the complete state of all items by checking and unchecking toggle all

Starting URL: https://demo.playwright.dev/todomvc

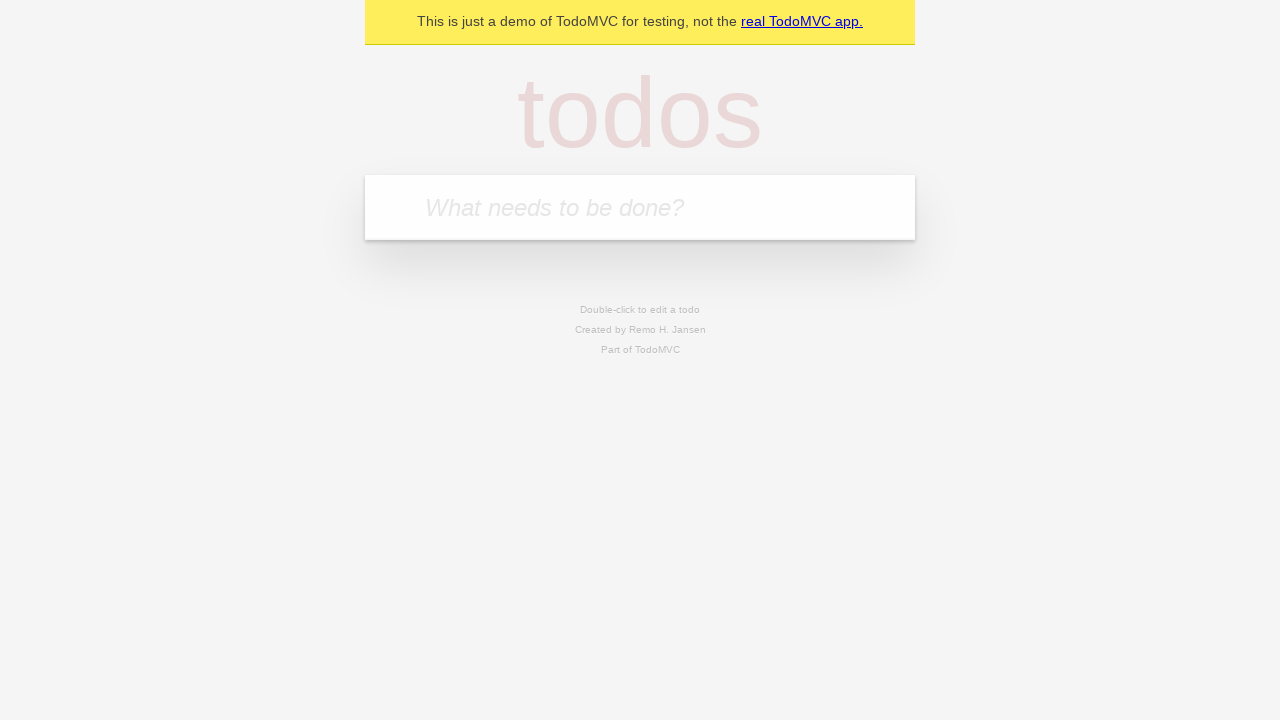

Filled todo input with 'buy some cheese' on internal:attr=[placeholder="What needs to be done?"i]
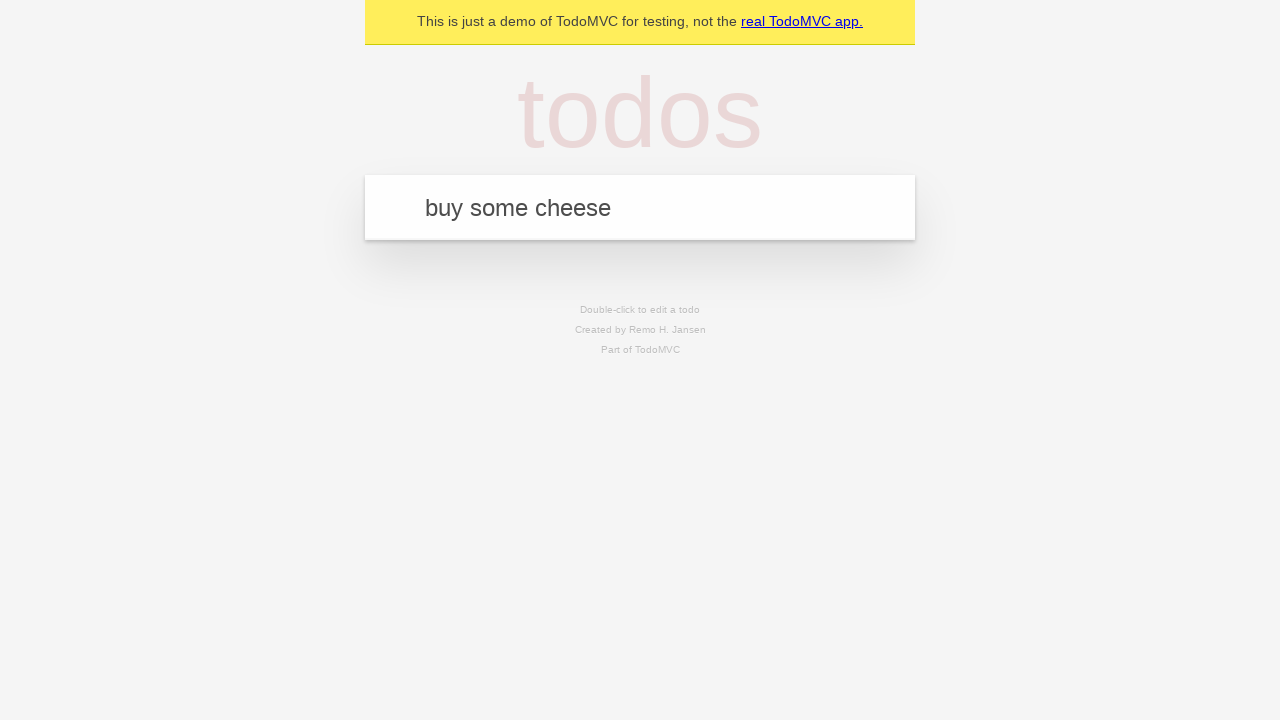

Pressed Enter to create first todo on internal:attr=[placeholder="What needs to be done?"i]
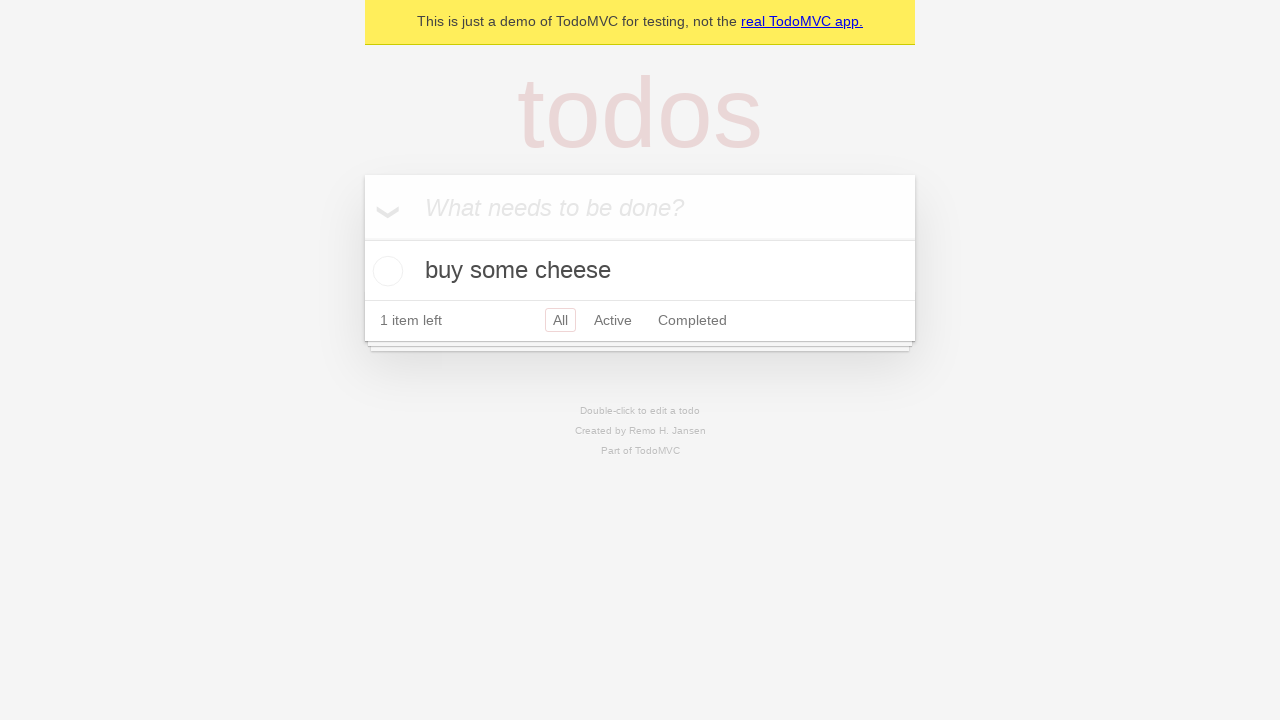

Filled todo input with 'feed the cat' on internal:attr=[placeholder="What needs to be done?"i]
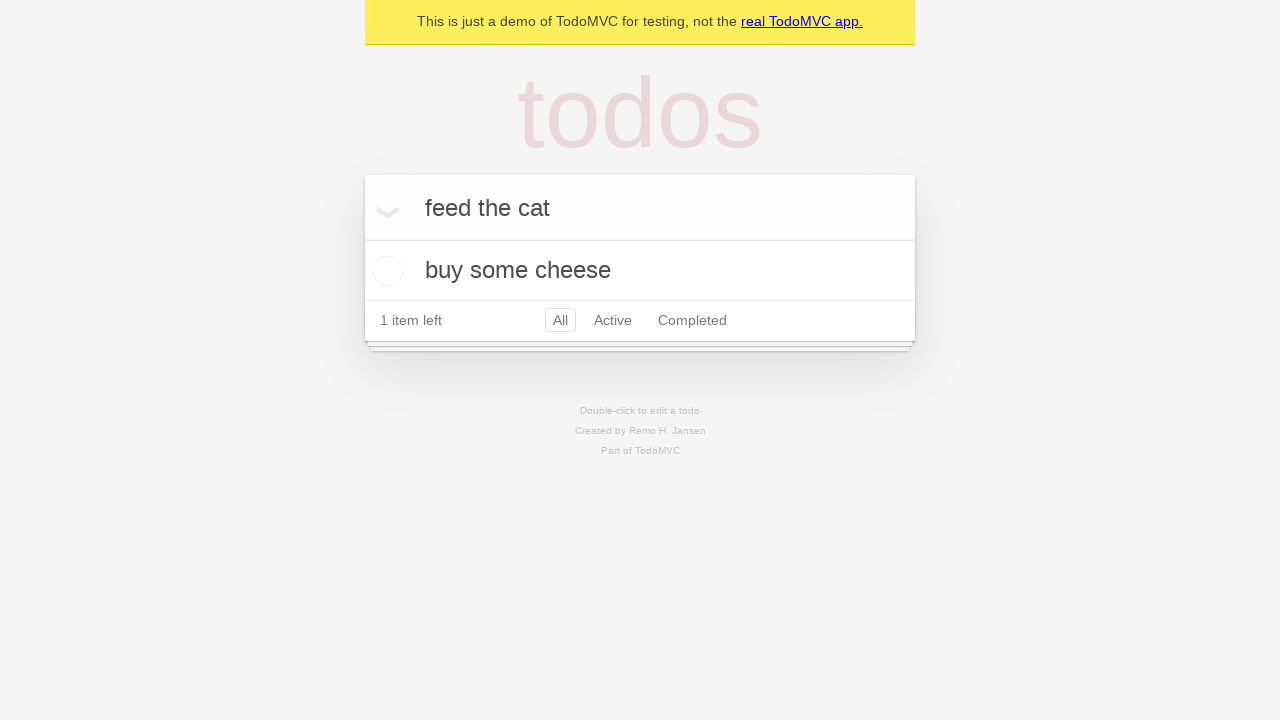

Pressed Enter to create second todo on internal:attr=[placeholder="What needs to be done?"i]
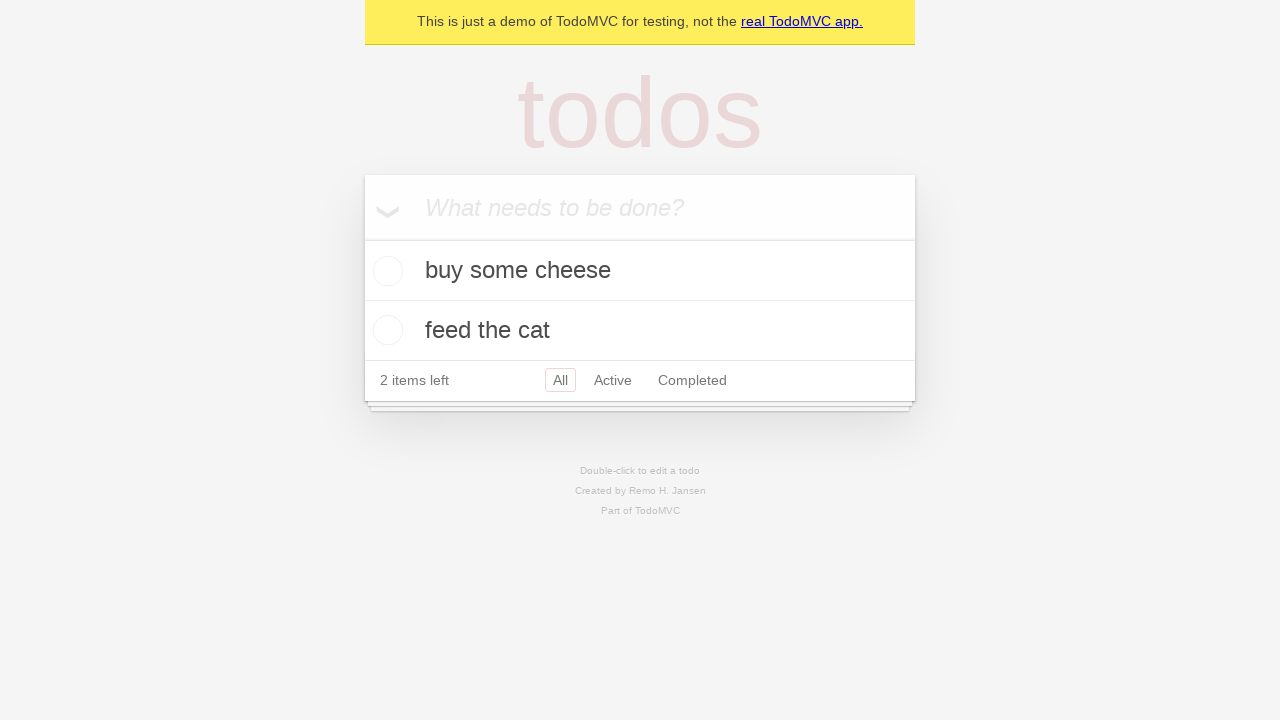

Filled todo input with 'book a doctors appointment' on internal:attr=[placeholder="What needs to be done?"i]
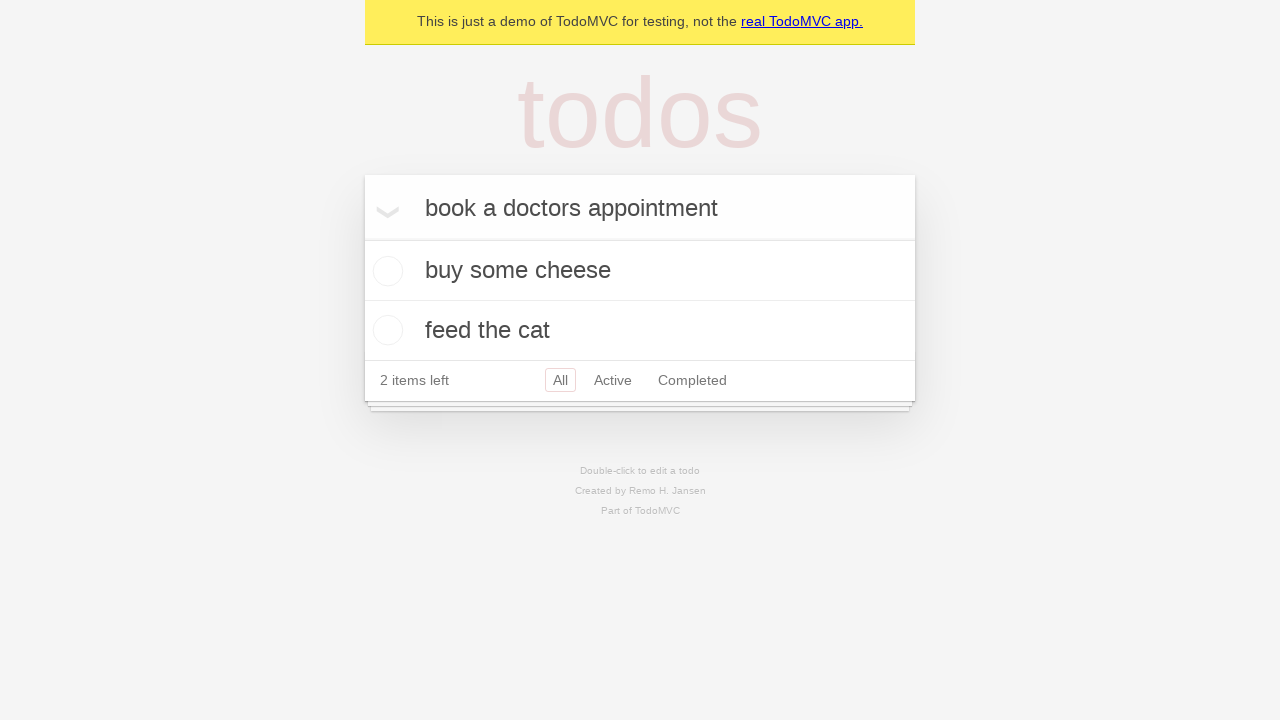

Pressed Enter to create third todo on internal:attr=[placeholder="What needs to be done?"i]
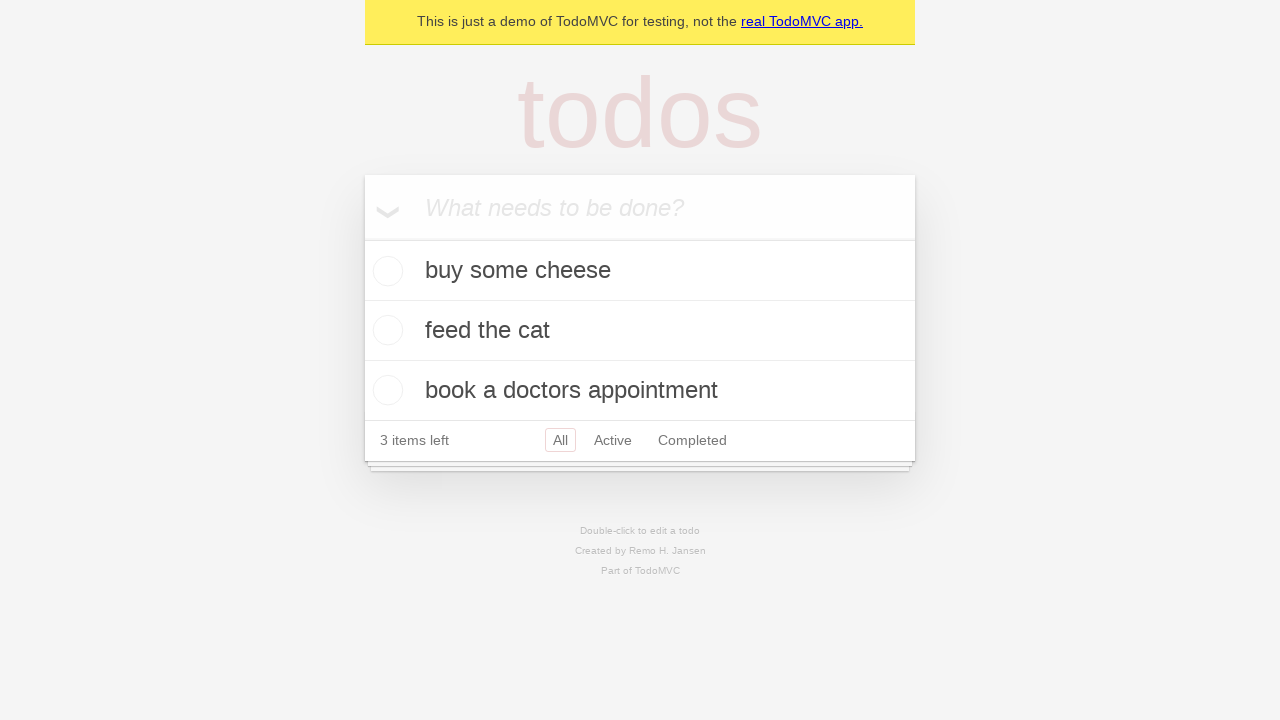

Waited for all three todo items to be created
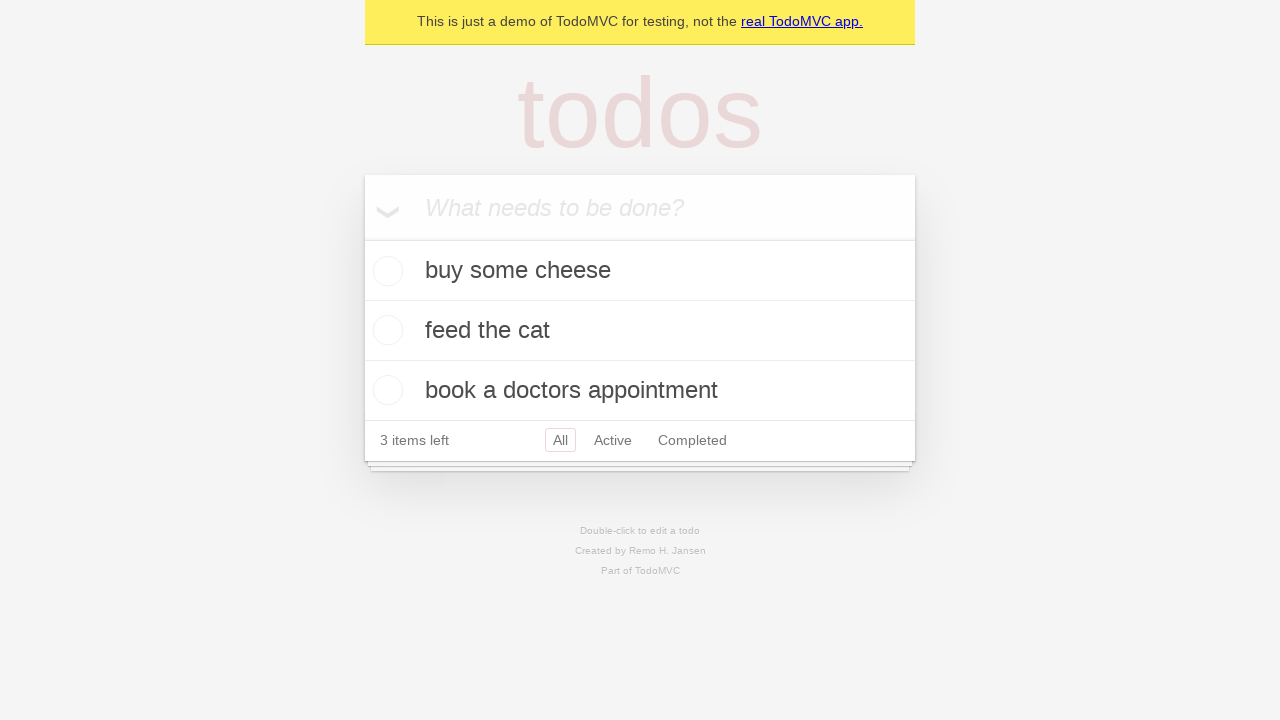

Checked 'Mark all as complete' toggle to complete all todos at (362, 238) on internal:label="Mark all as complete"i
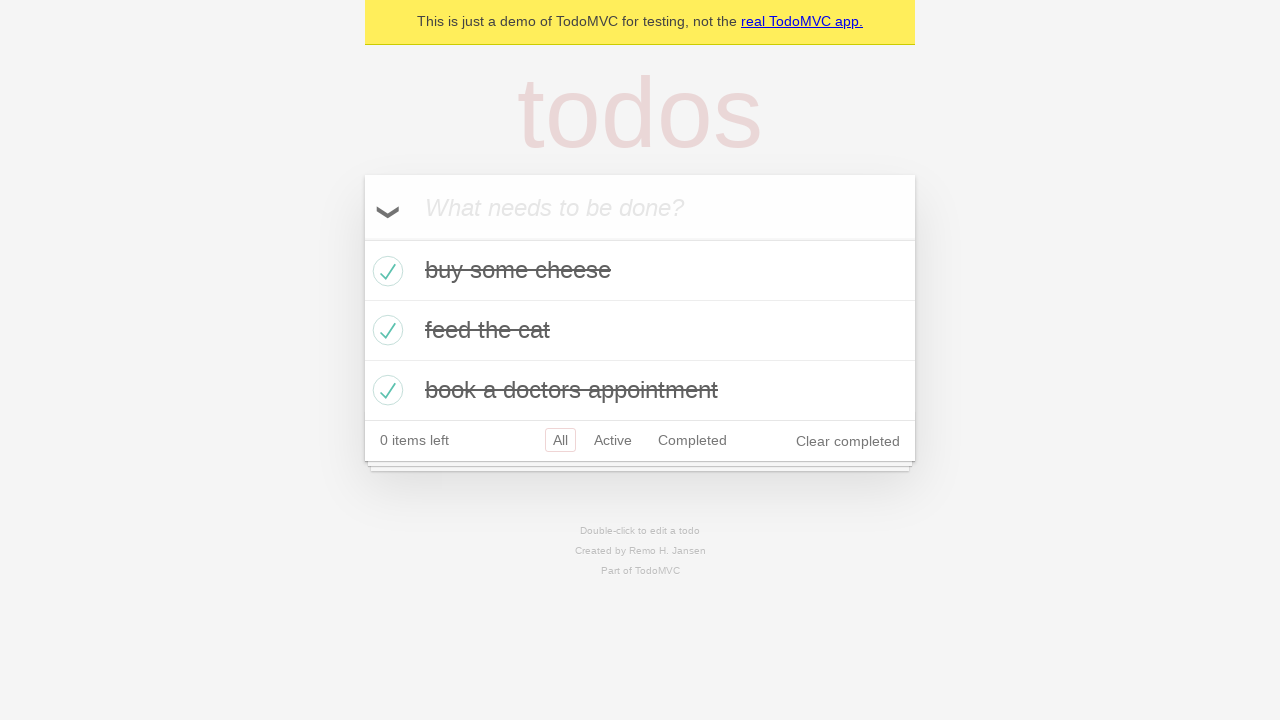

Unchecked 'Mark all as complete' toggle to clear complete state of all todos at (362, 238) on internal:label="Mark all as complete"i
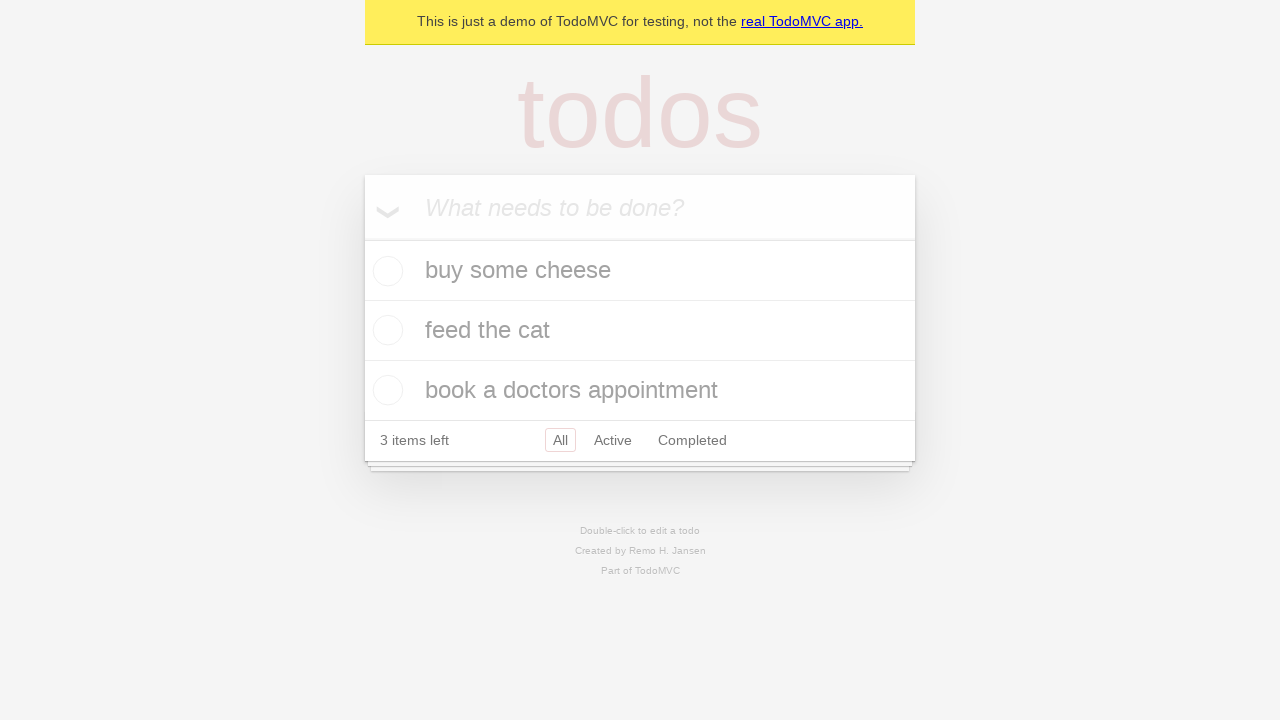

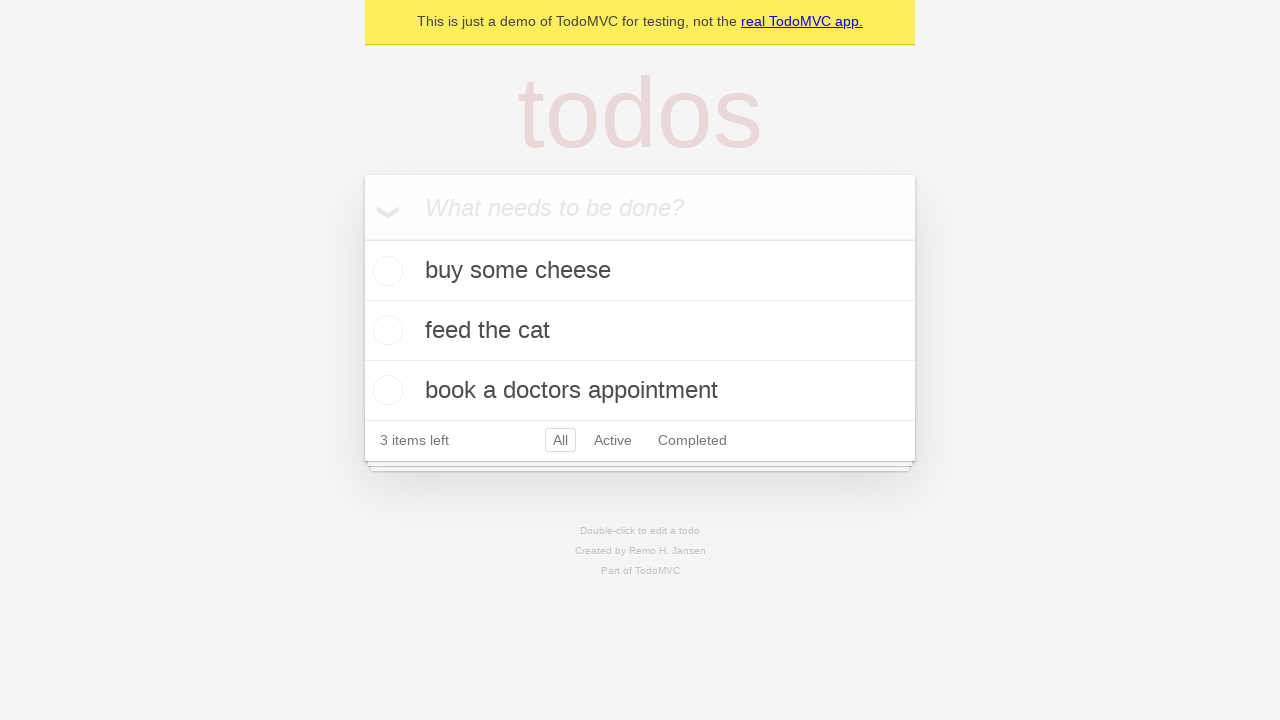